Tests mouse hover functionality by hovering over an avatar and verifying that additional user information (caption) is displayed.

Starting URL: http://the-internet.herokuapp.com/hovers

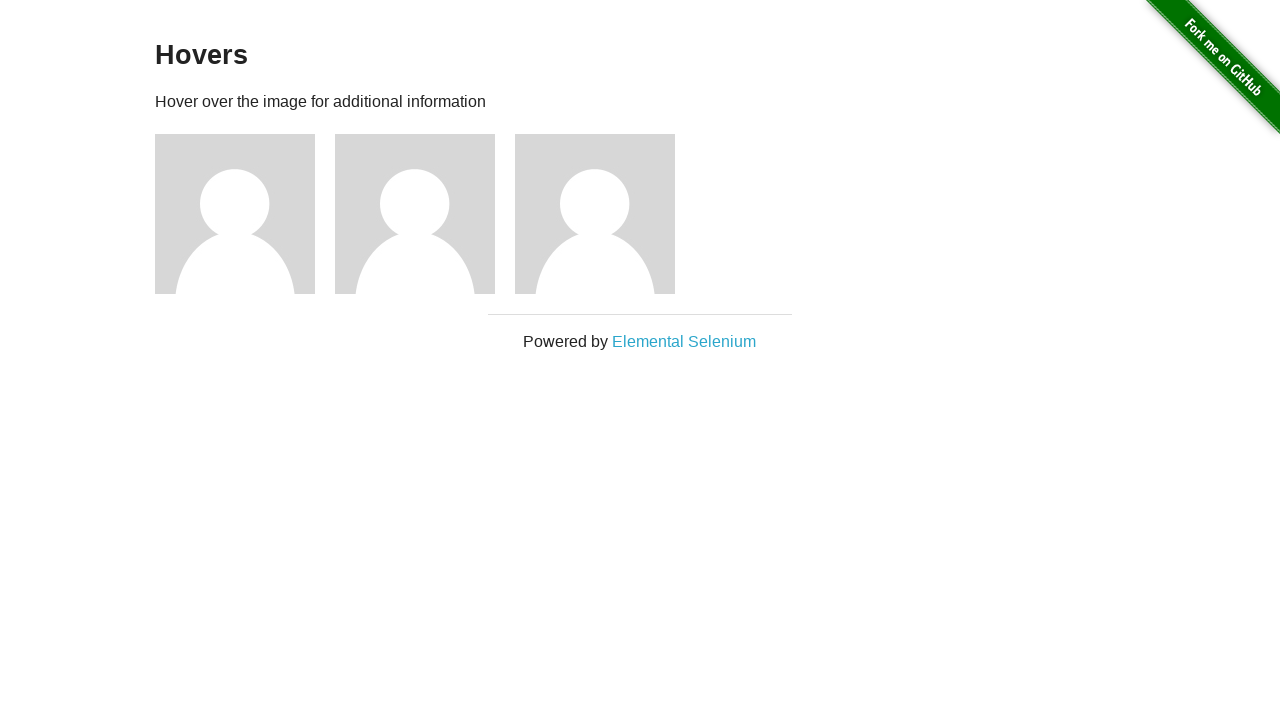

Located the first avatar figure element
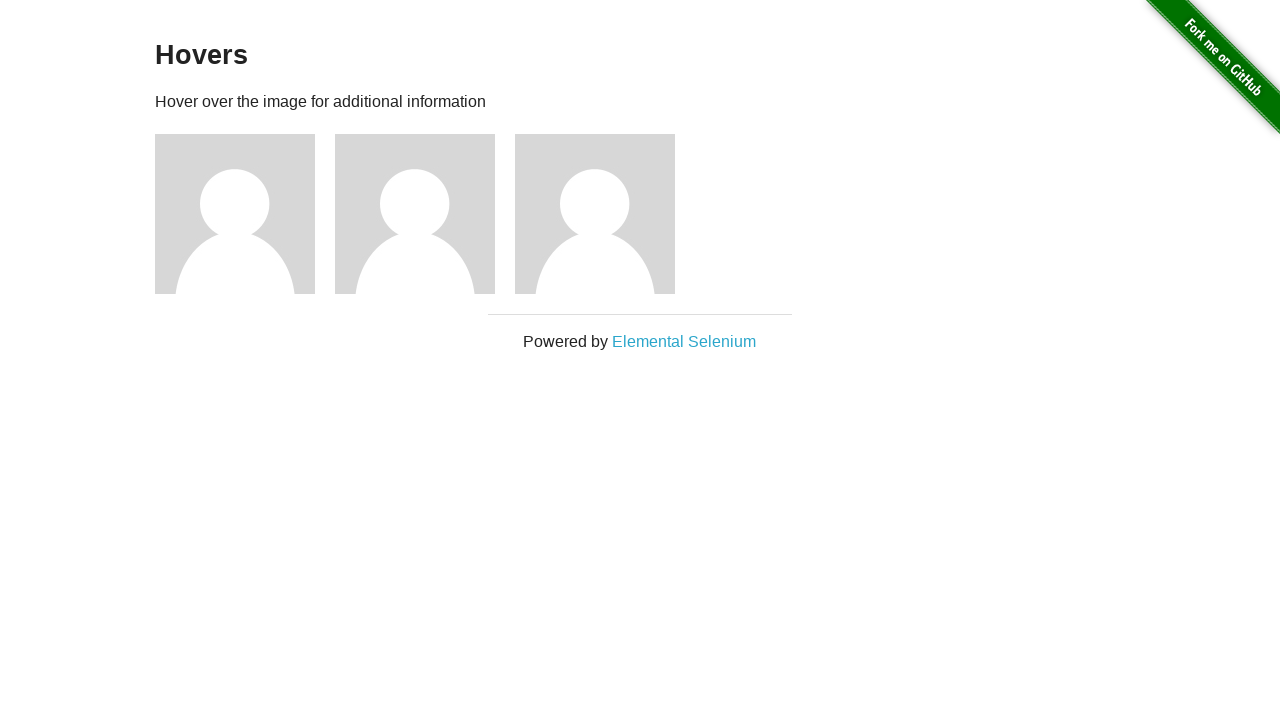

Hovered over the avatar figure to trigger hover effect at (245, 214) on .figure >> nth=0
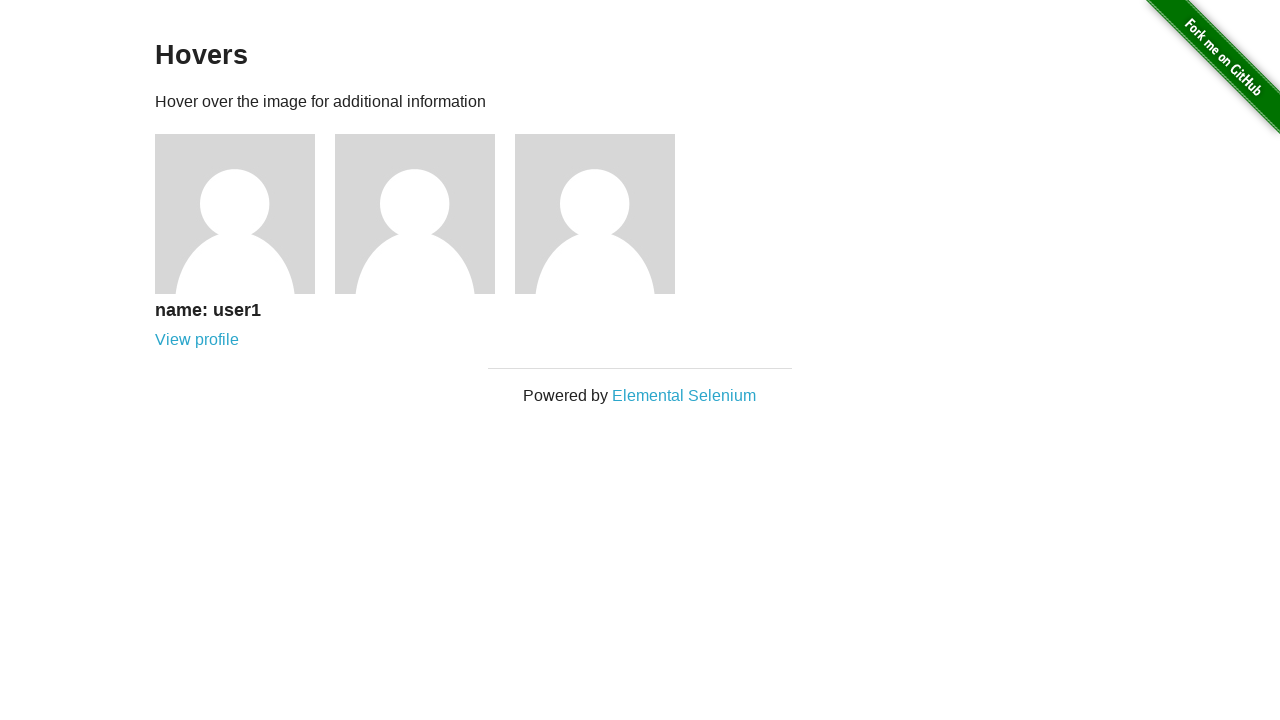

Located the figcaption element containing user information
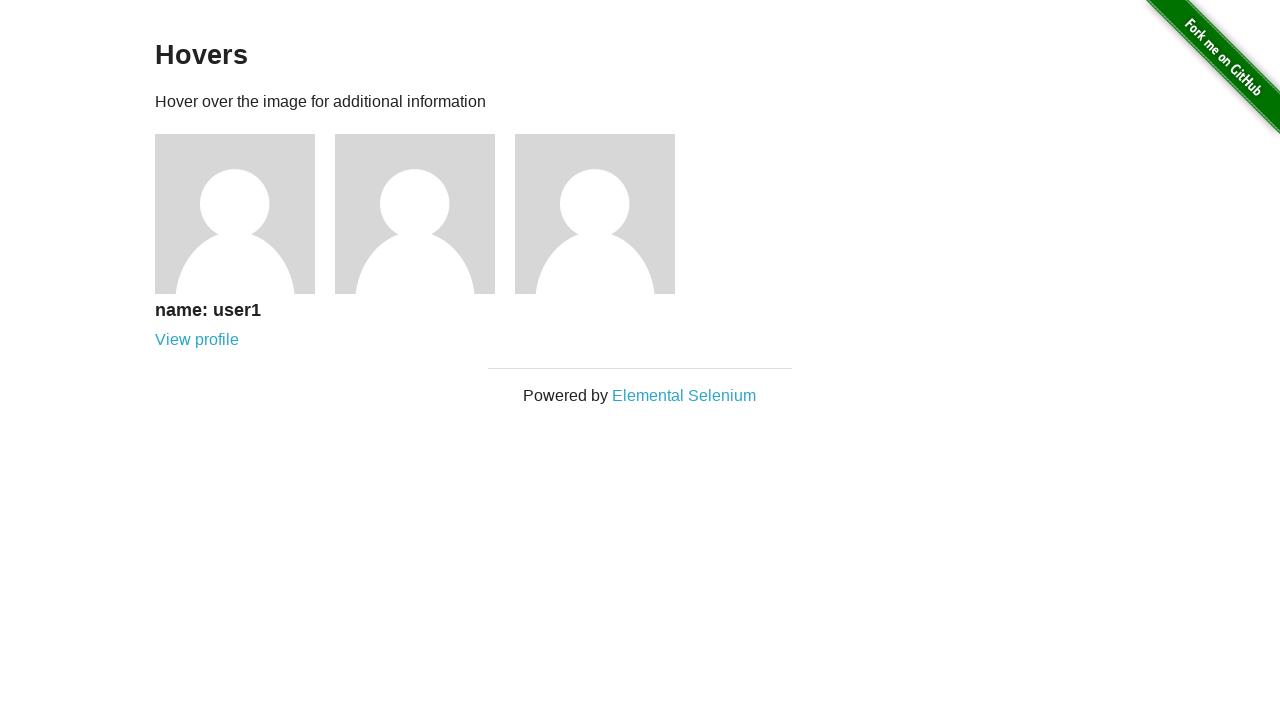

Waited for caption to become visible after hover
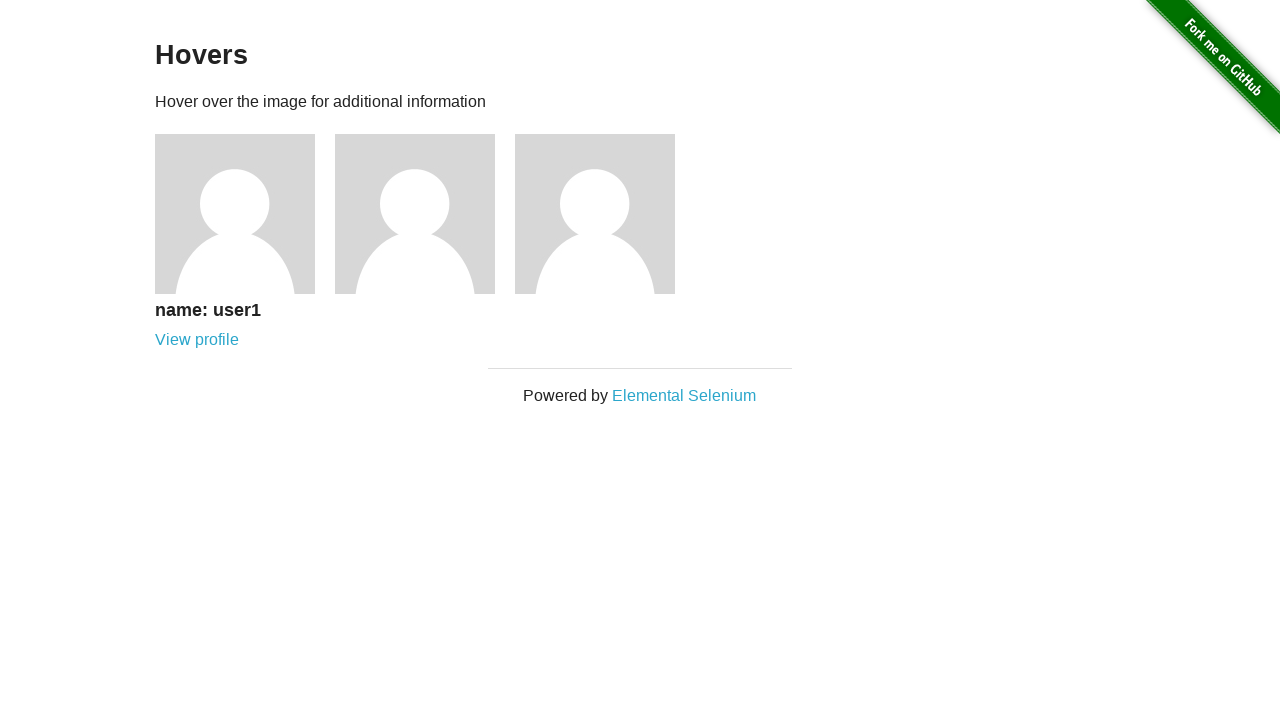

Verified that caption is visible - mouse hover functionality works correctly
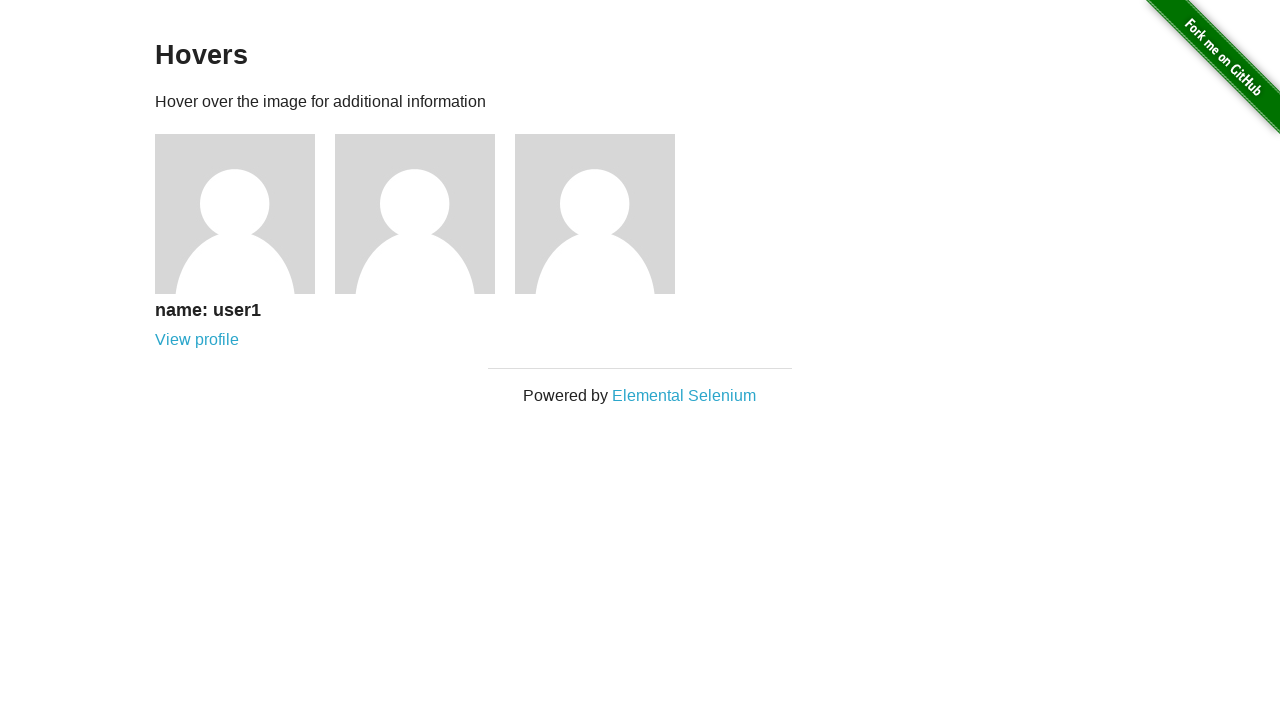

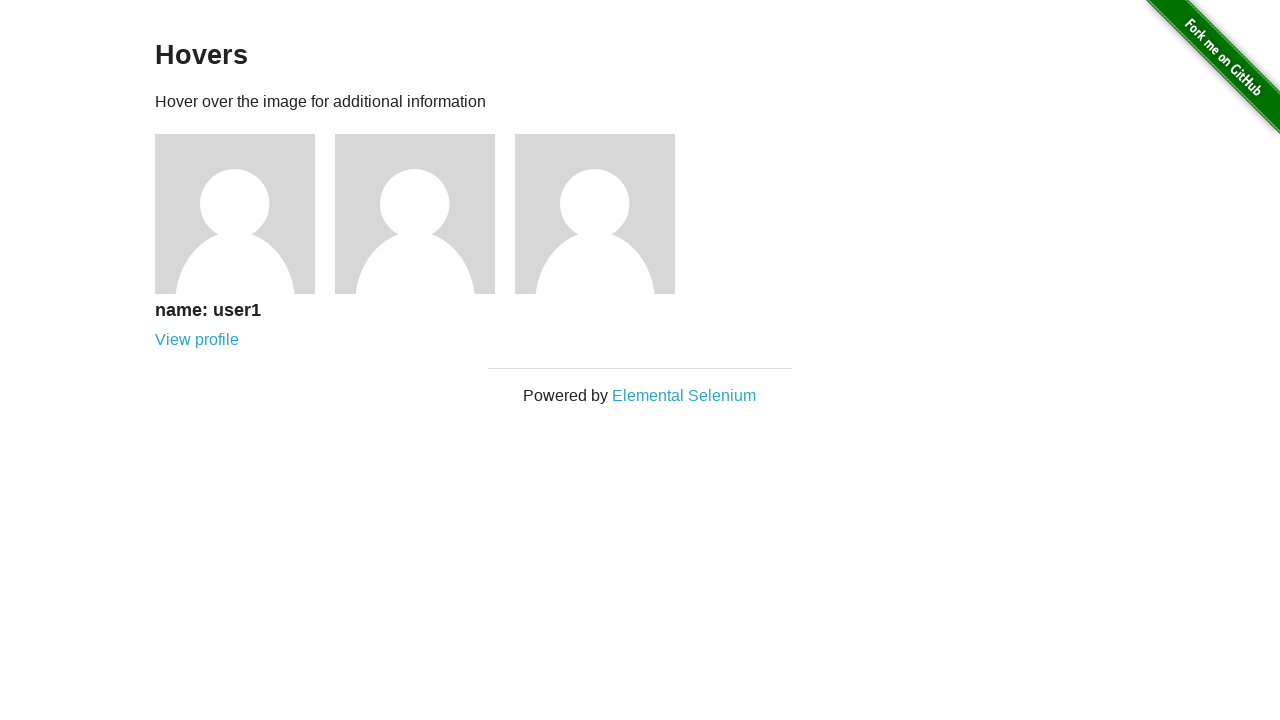